Creates a task, then edits it by double-clicking and entering new text

Starting URL: https://todomvc.com/examples/react/dist/

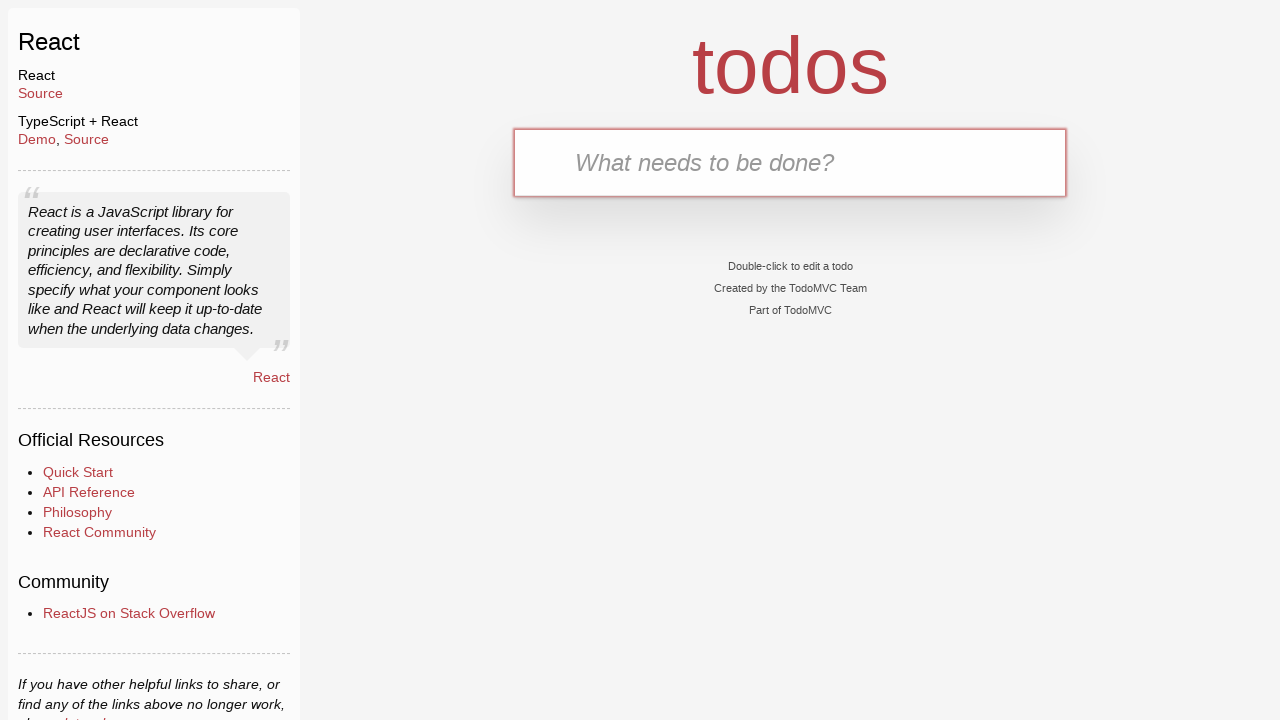

Filled new task input with 'Learn about testing' on .new-todo
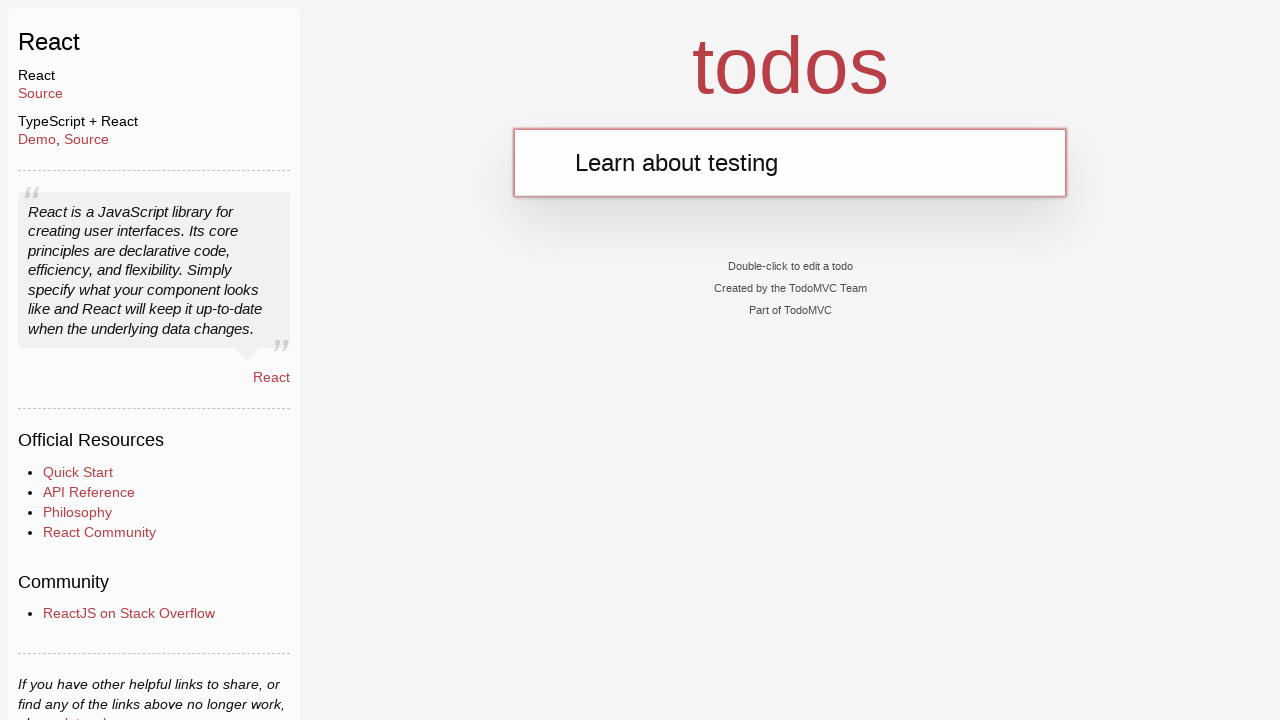

Pressed Enter to create the task on .new-todo
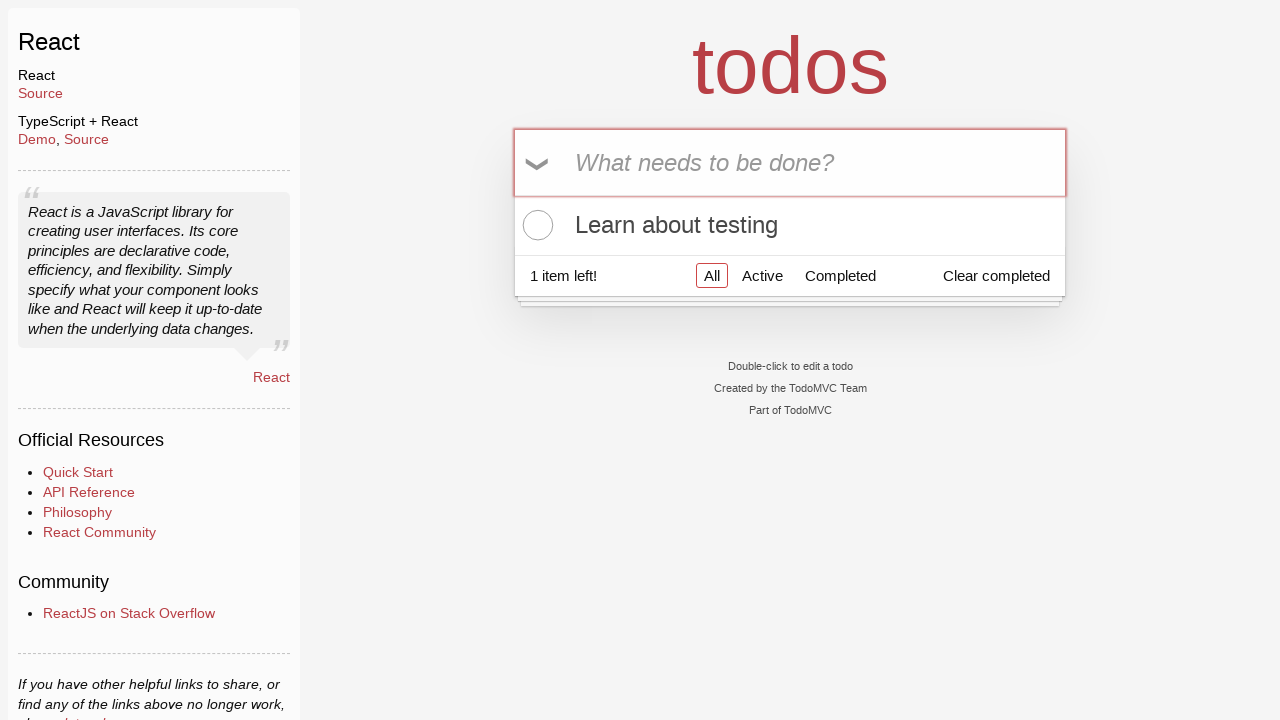

Task appeared in the list
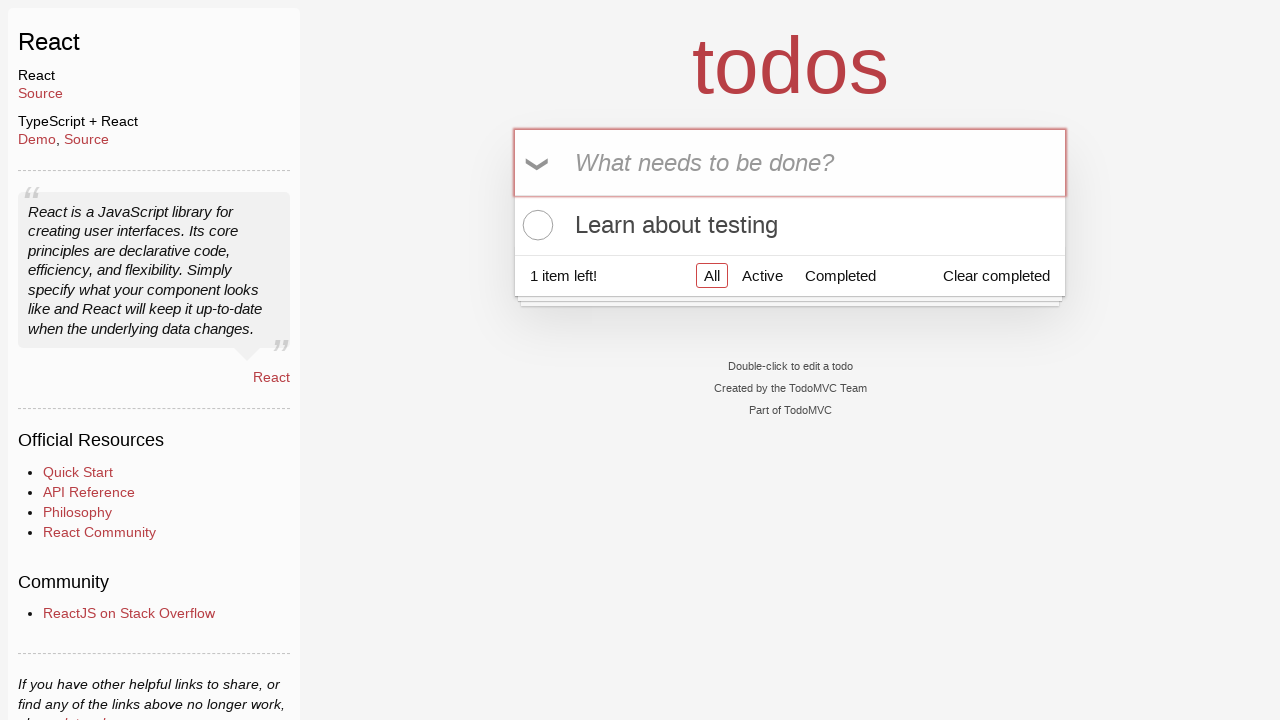

Double-clicked task label to enter edit mode at (790, 225) on .todo-list li label
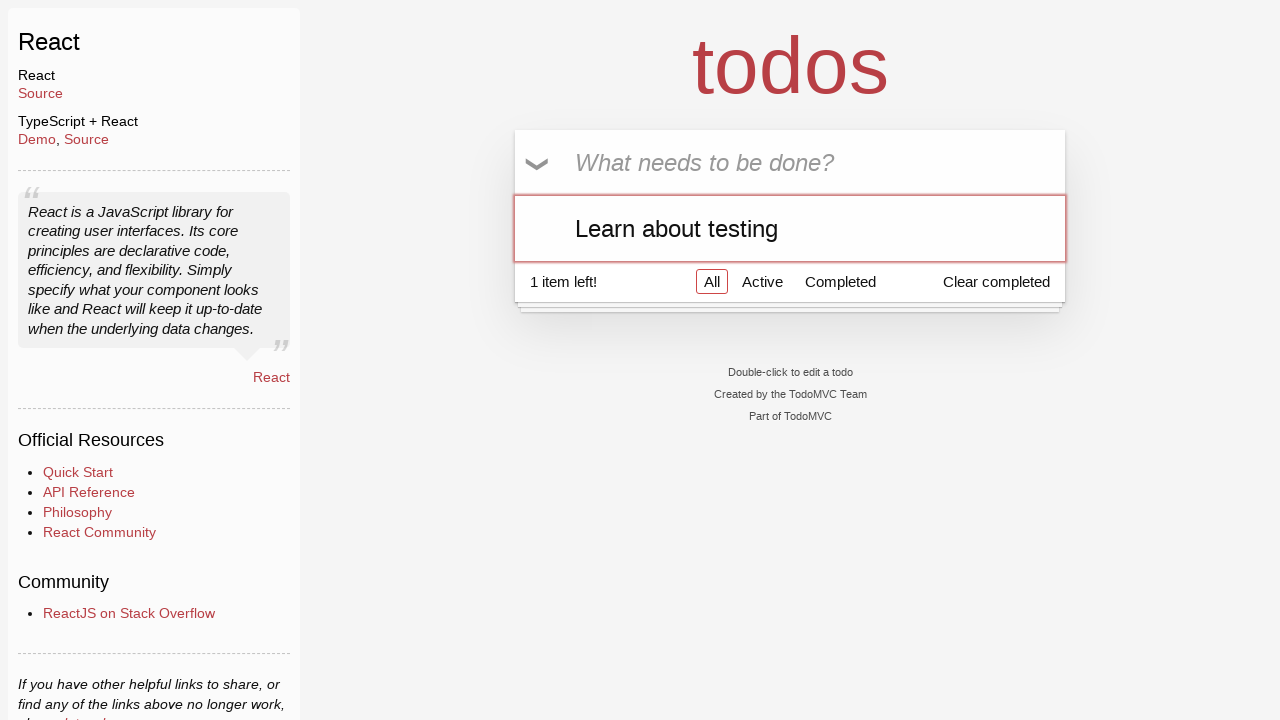

Filled edit input with 'Learn about automated testing' on xpath=/html/body/section/main/ul/li/div/div/input
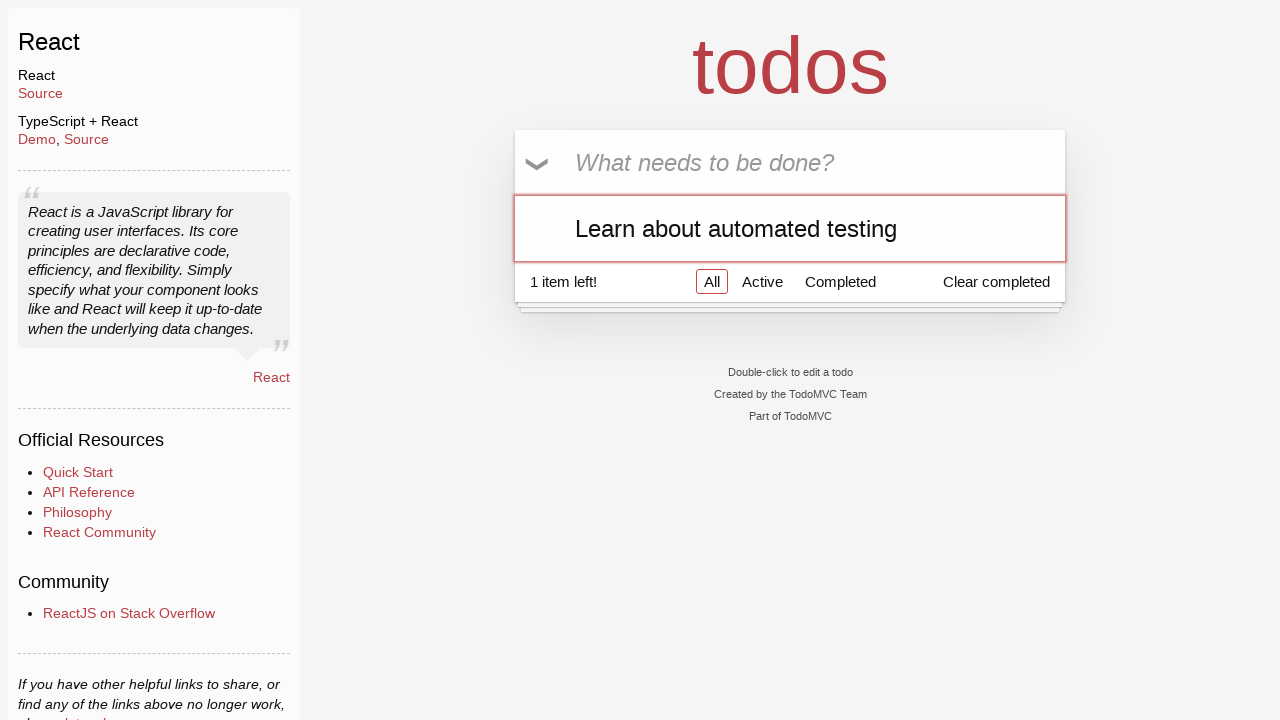

Pressed Enter to save the edited task on xpath=/html/body/section/main/ul/li/div/div/input
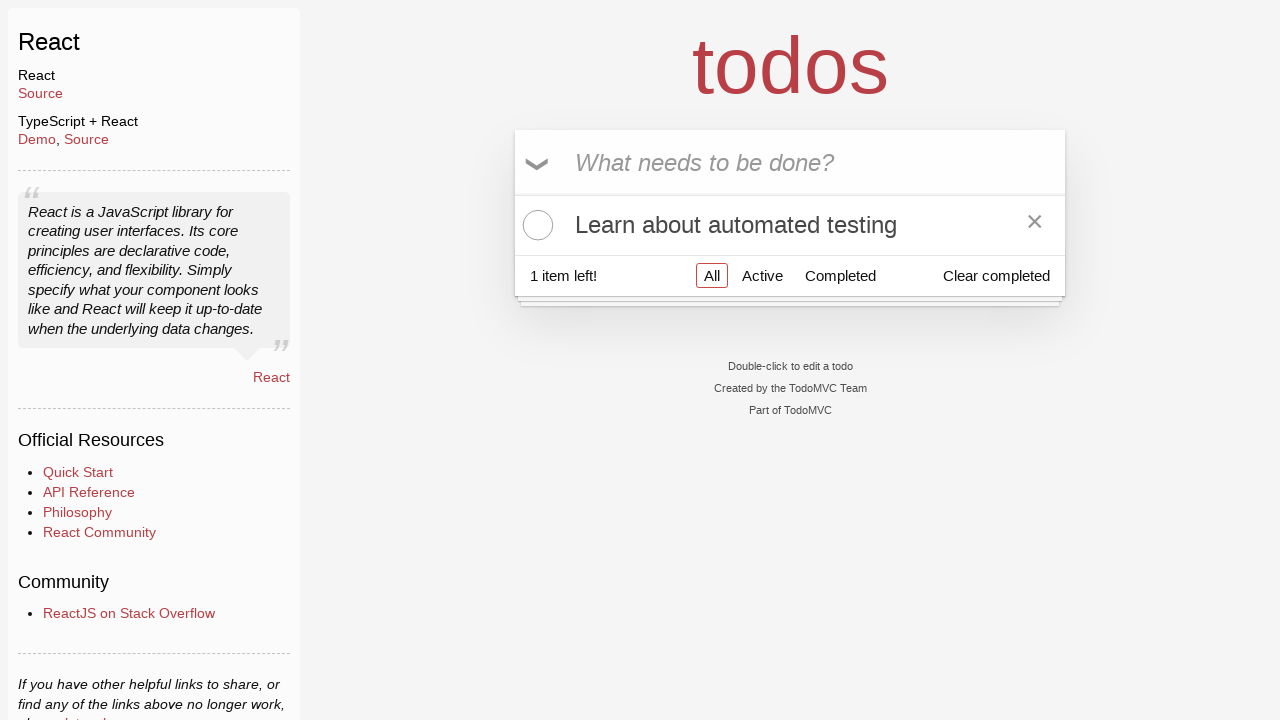

Verified updated task text is displayed
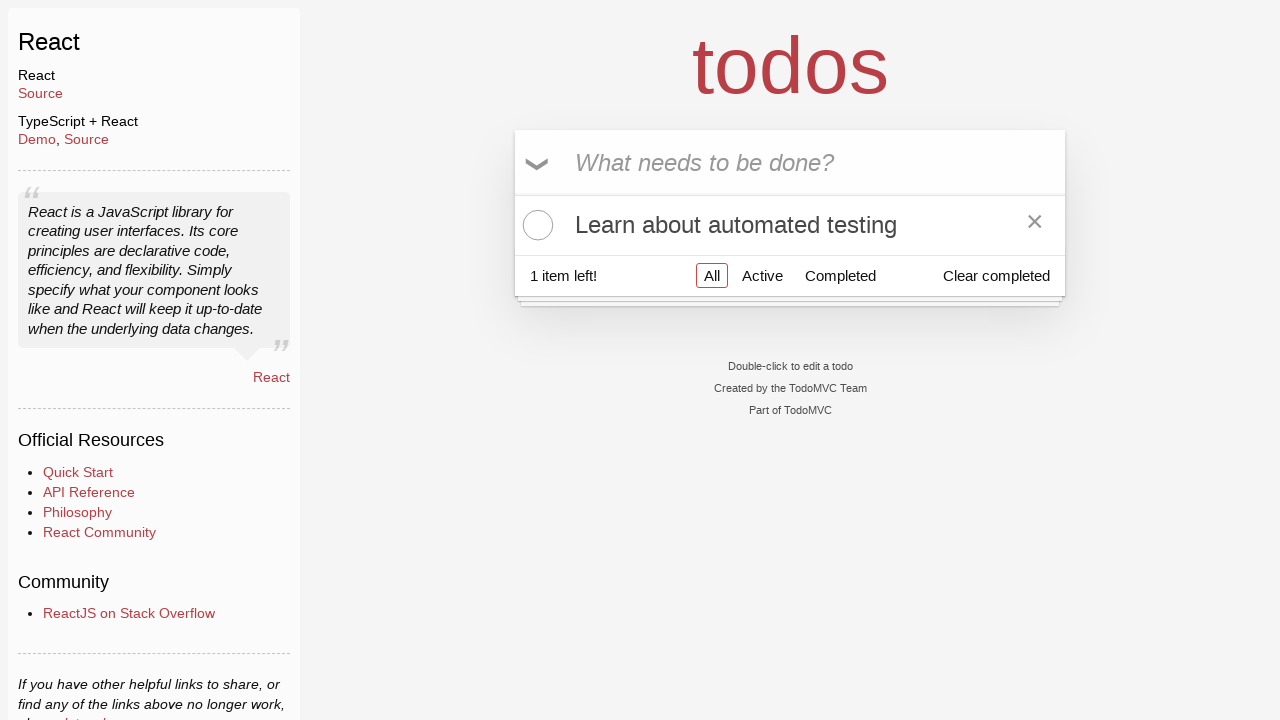

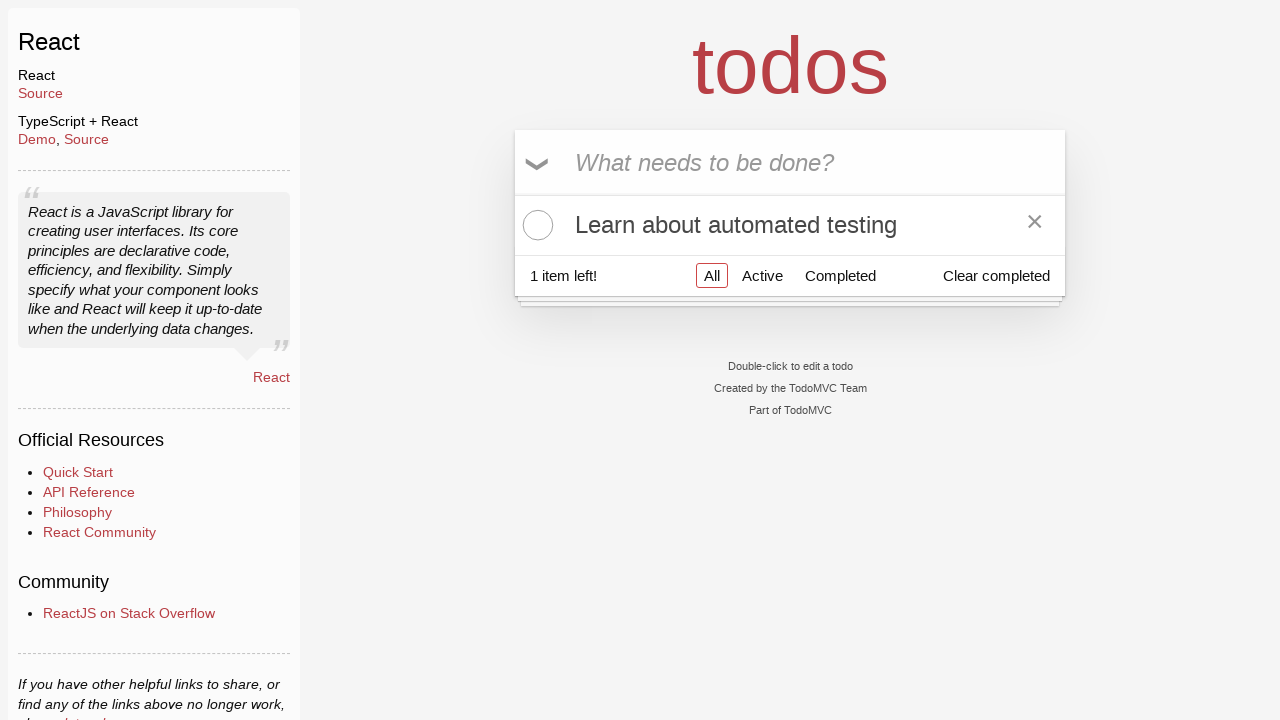